Navigates to MyAsset corporate bond page, then navigates to government bond page

Starting URL: https://www.myasset.com/myasset/mall/item/bond/MA_0602000_T1.cmd

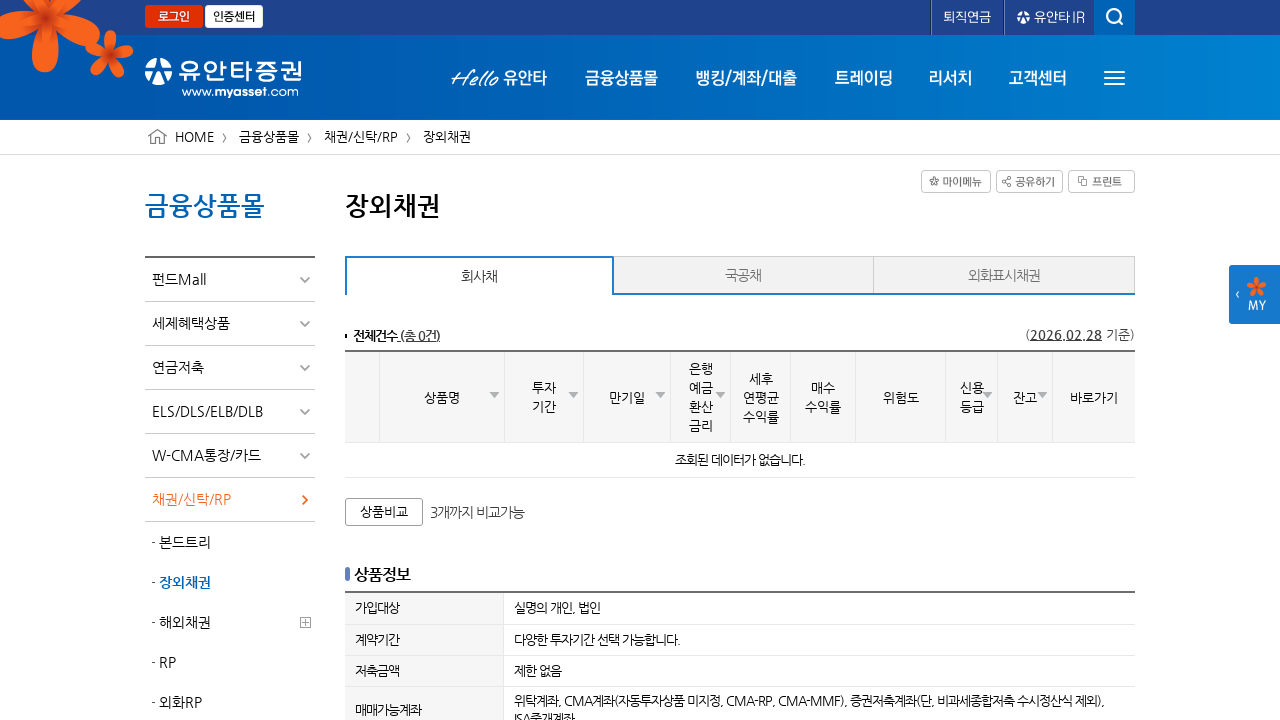

Waited for corporate bond page to load
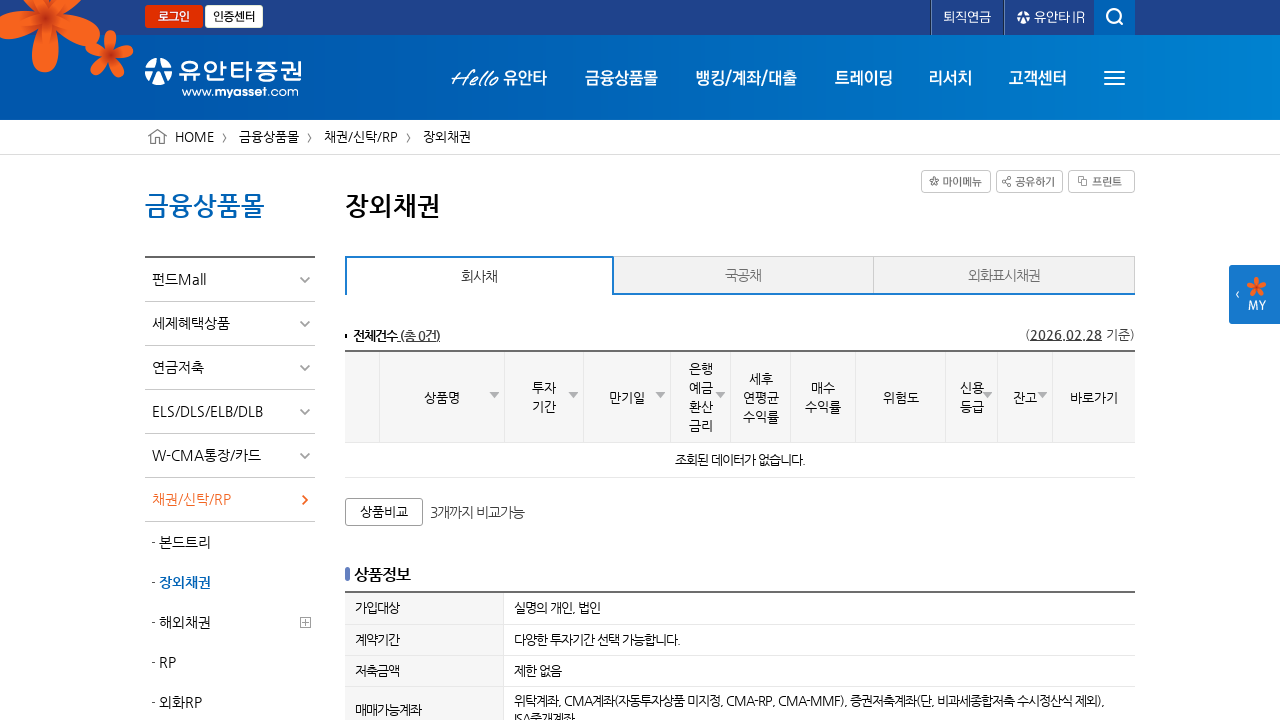

Navigated to government bond page
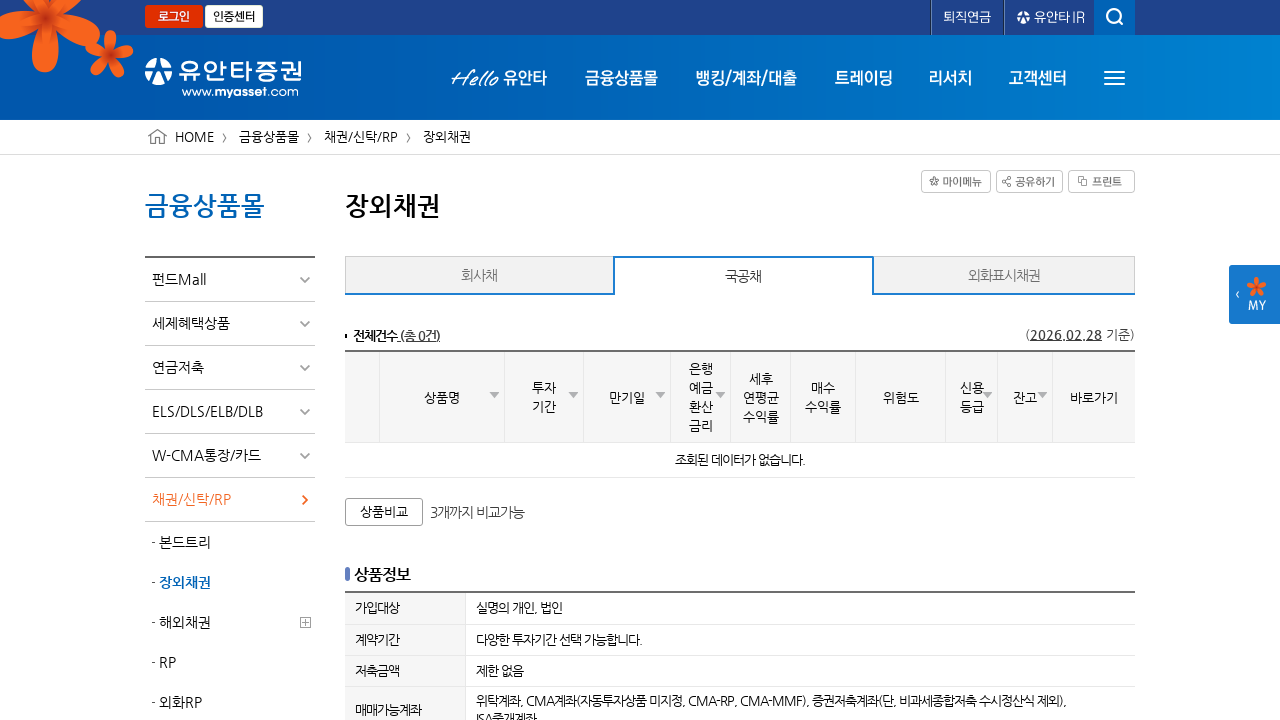

Waited for government bond page to load
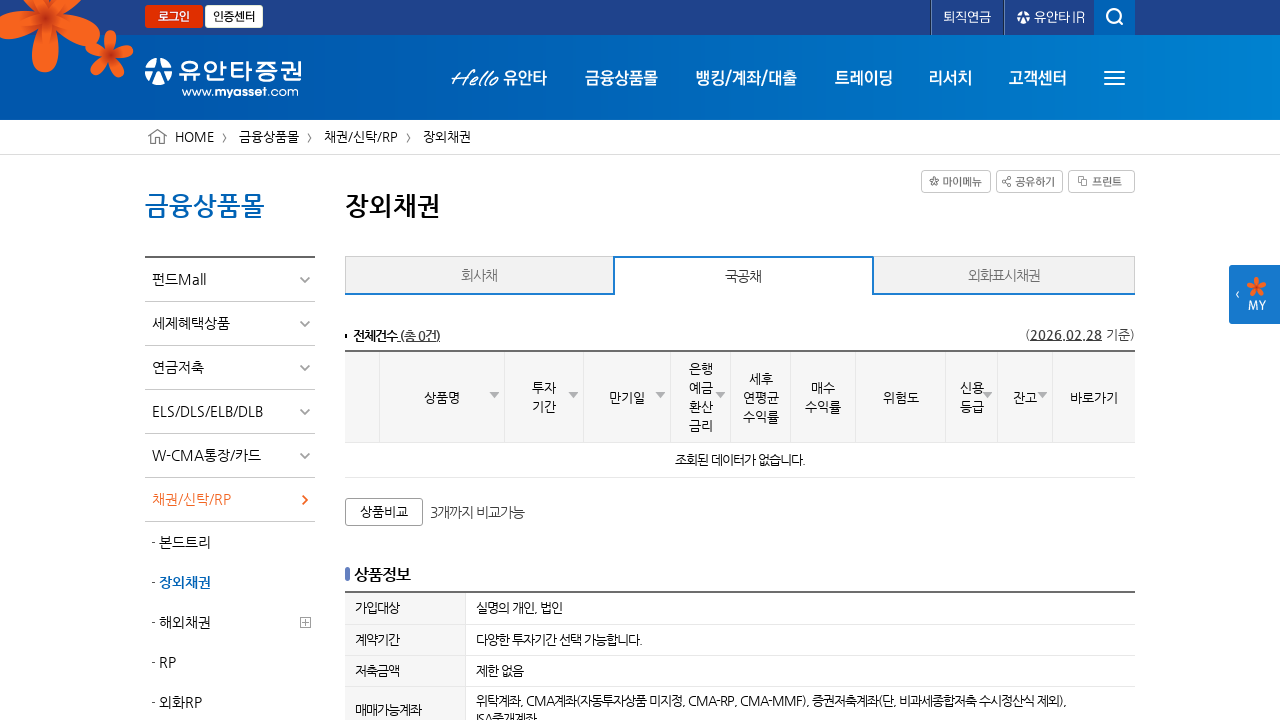

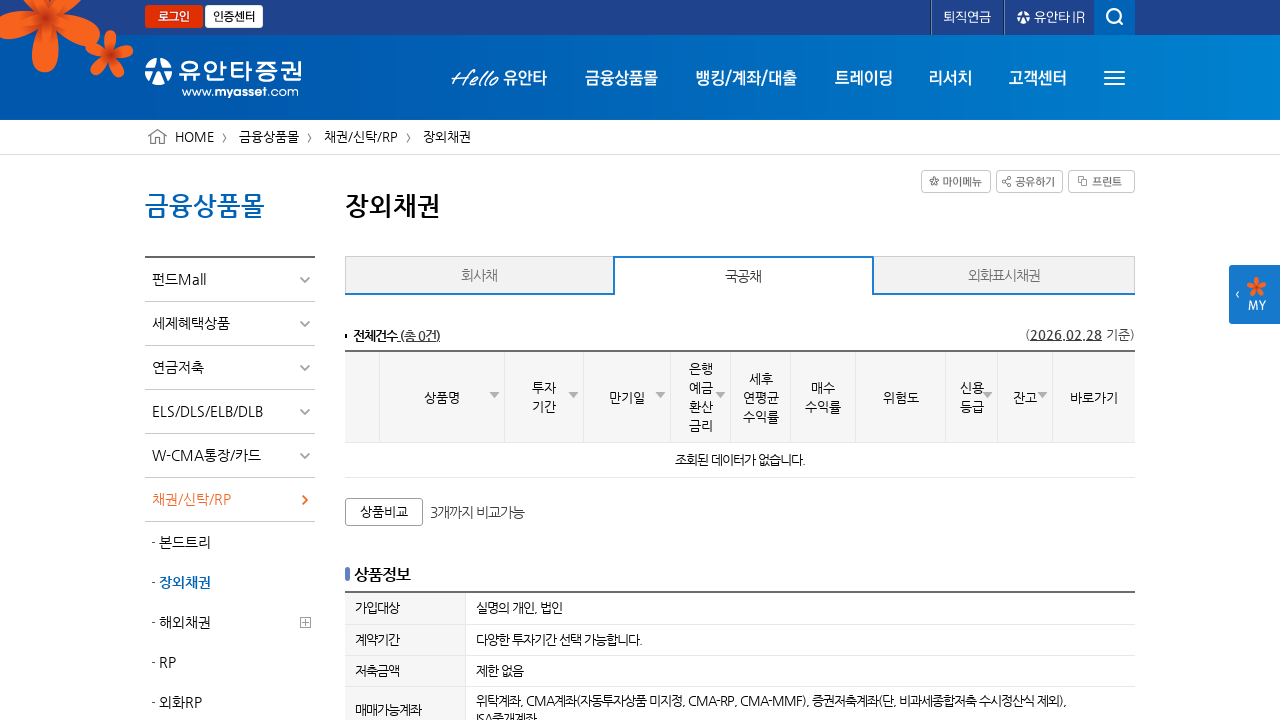